Tests add/remove elements functionality by adding multiple elements and then removing some of them

Starting URL: http://the-internet.herokuapp.com/add_remove_elements/

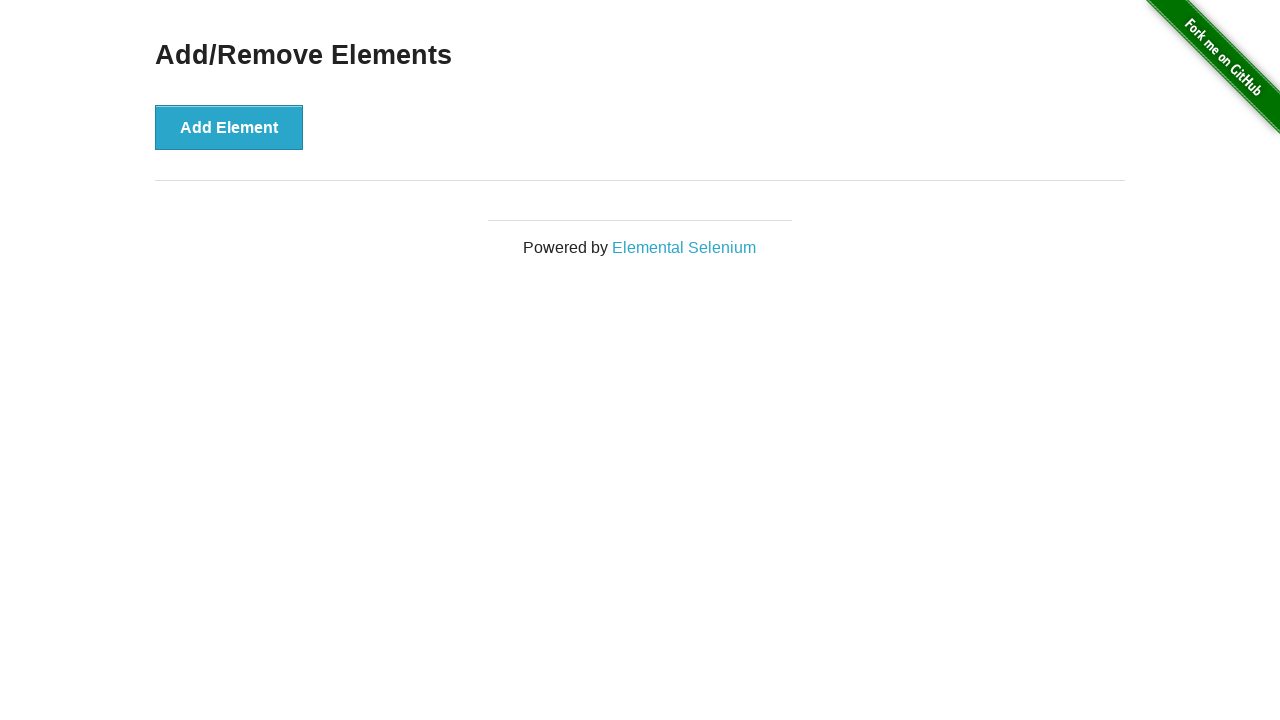

Clicked Add Element button (iteration 1/5) at (229, 127) on xpath=//*[@id='content']/div/button
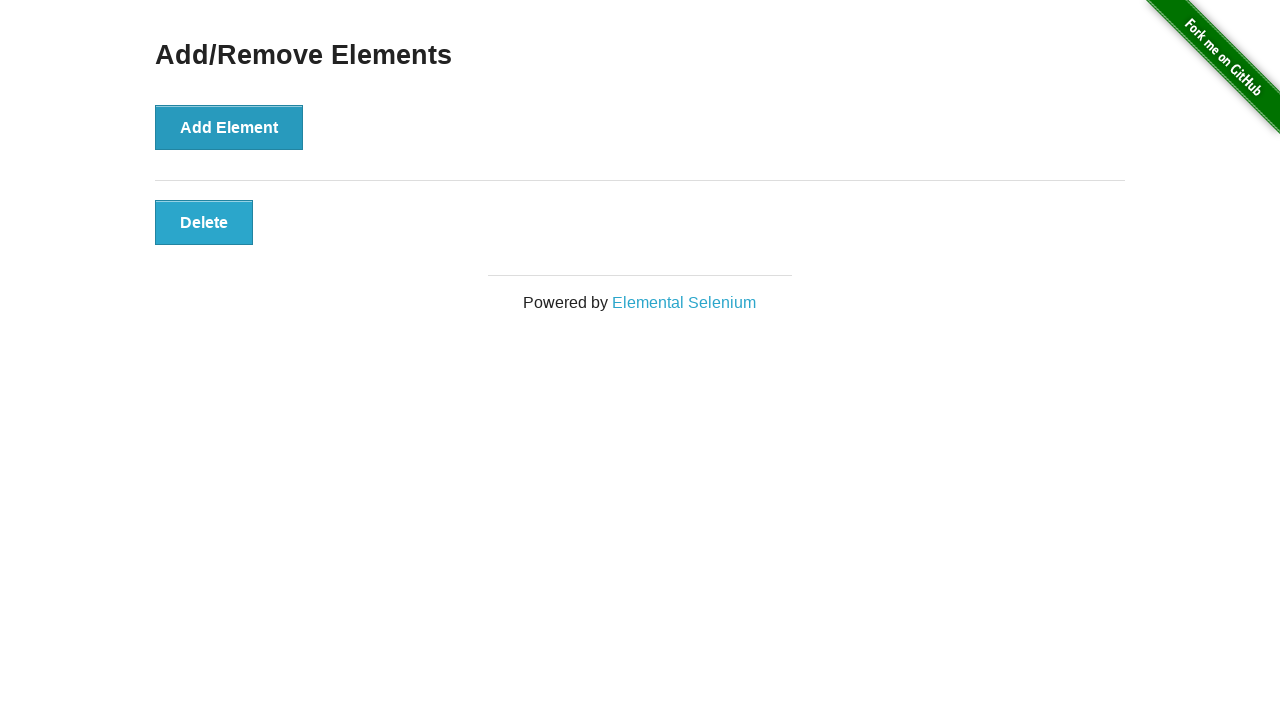

Clicked Add Element button (iteration 2/5) at (229, 127) on xpath=//*[@id='content']/div/button
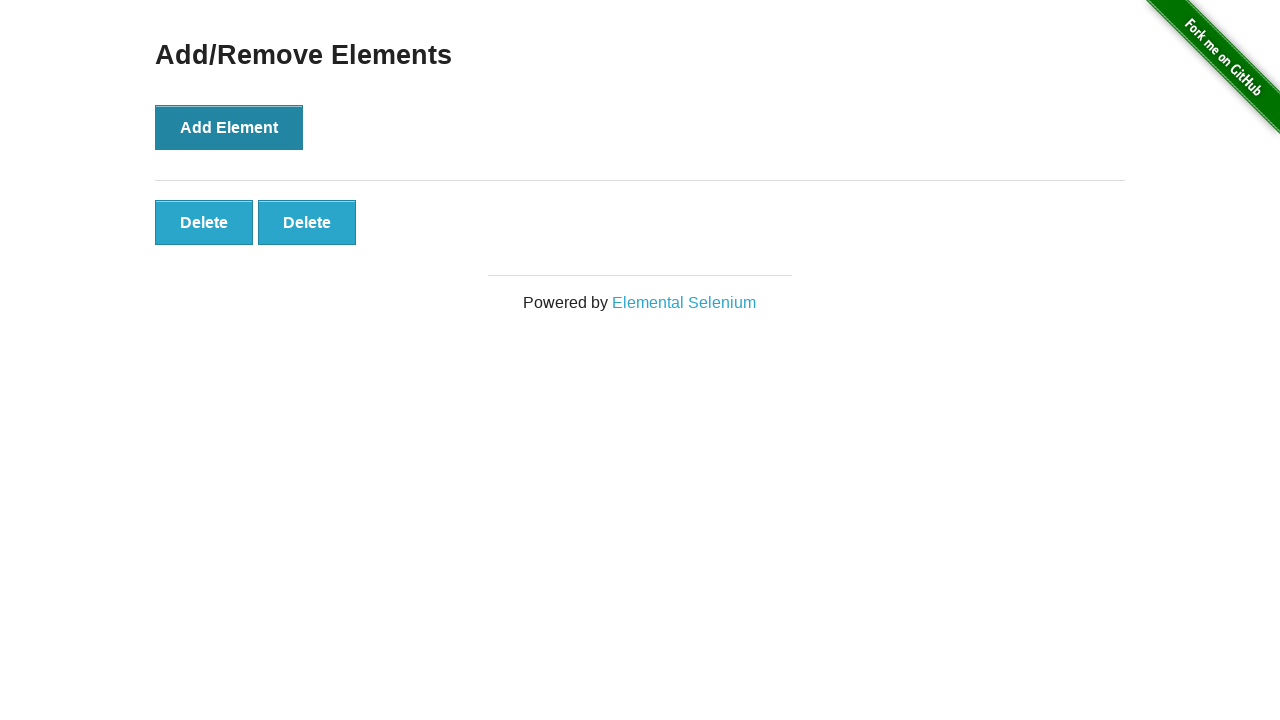

Clicked Add Element button (iteration 3/5) at (229, 127) on xpath=//*[@id='content']/div/button
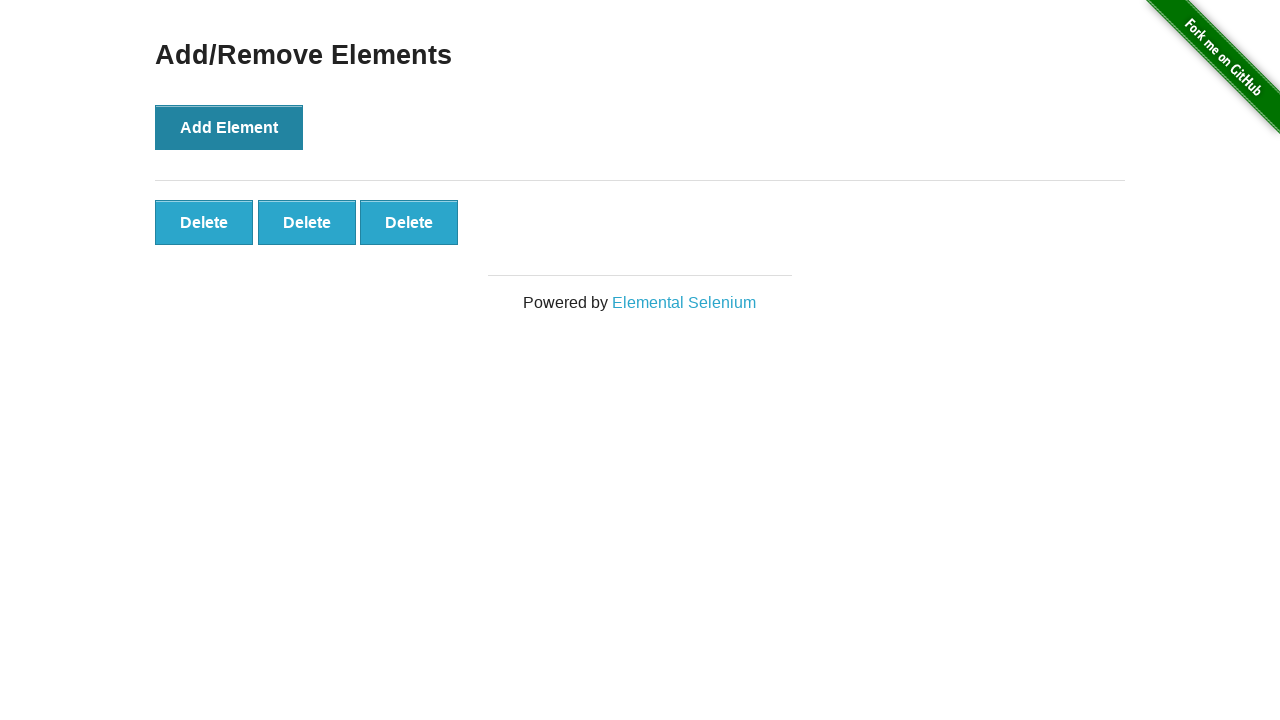

Clicked Add Element button (iteration 4/5) at (229, 127) on xpath=//*[@id='content']/div/button
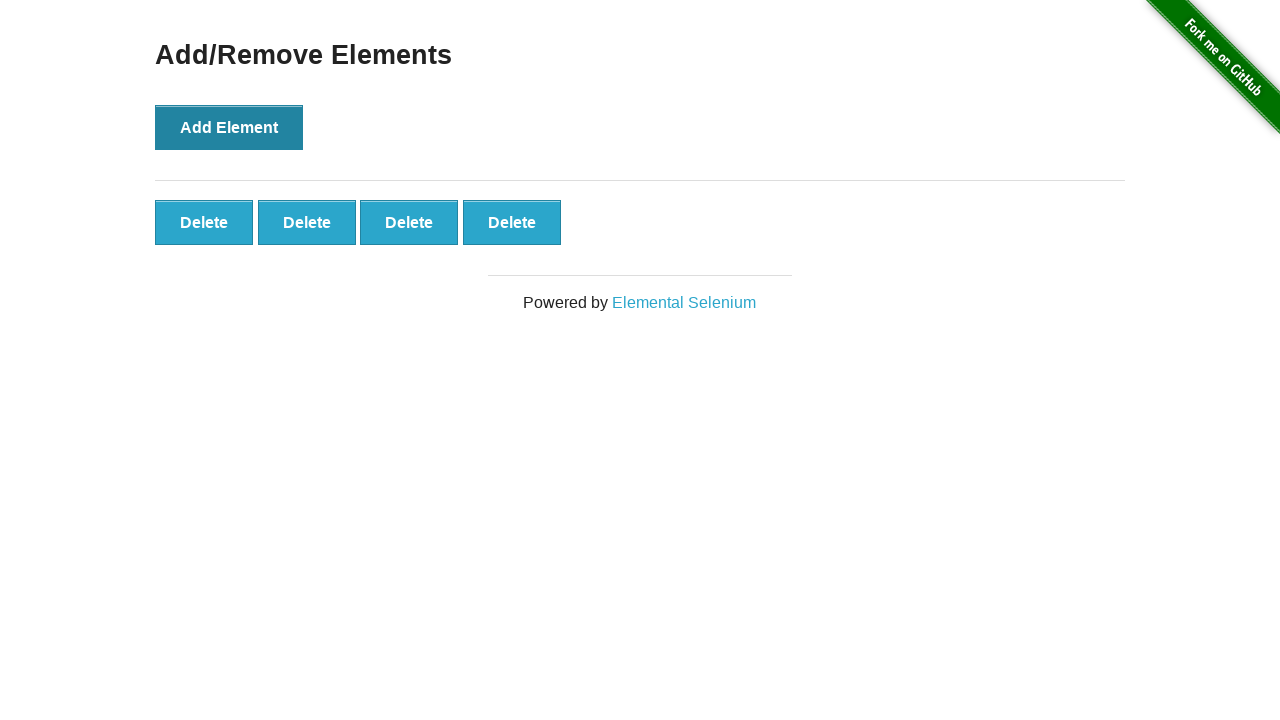

Clicked Add Element button (iteration 5/5) at (229, 127) on xpath=//*[@id='content']/div/button
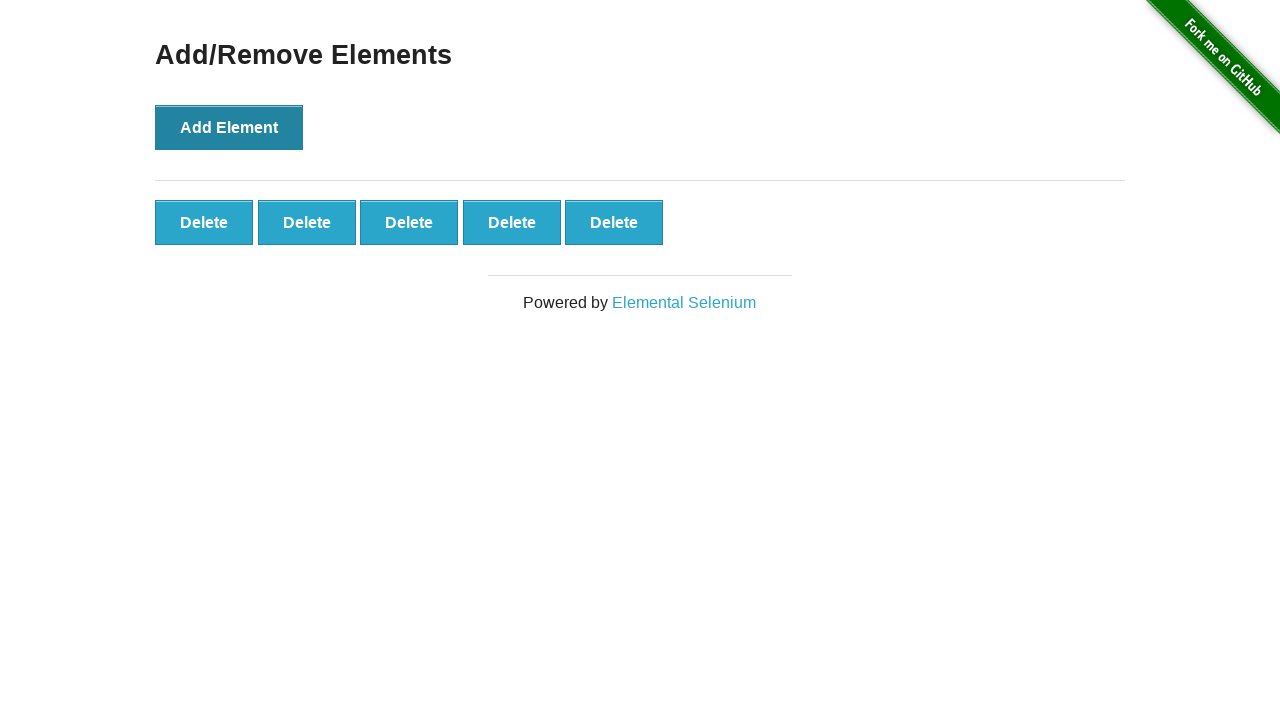

Clicked Delete button to remove element (iteration 1/2) at (204, 222) on .added-manually >> nth=0
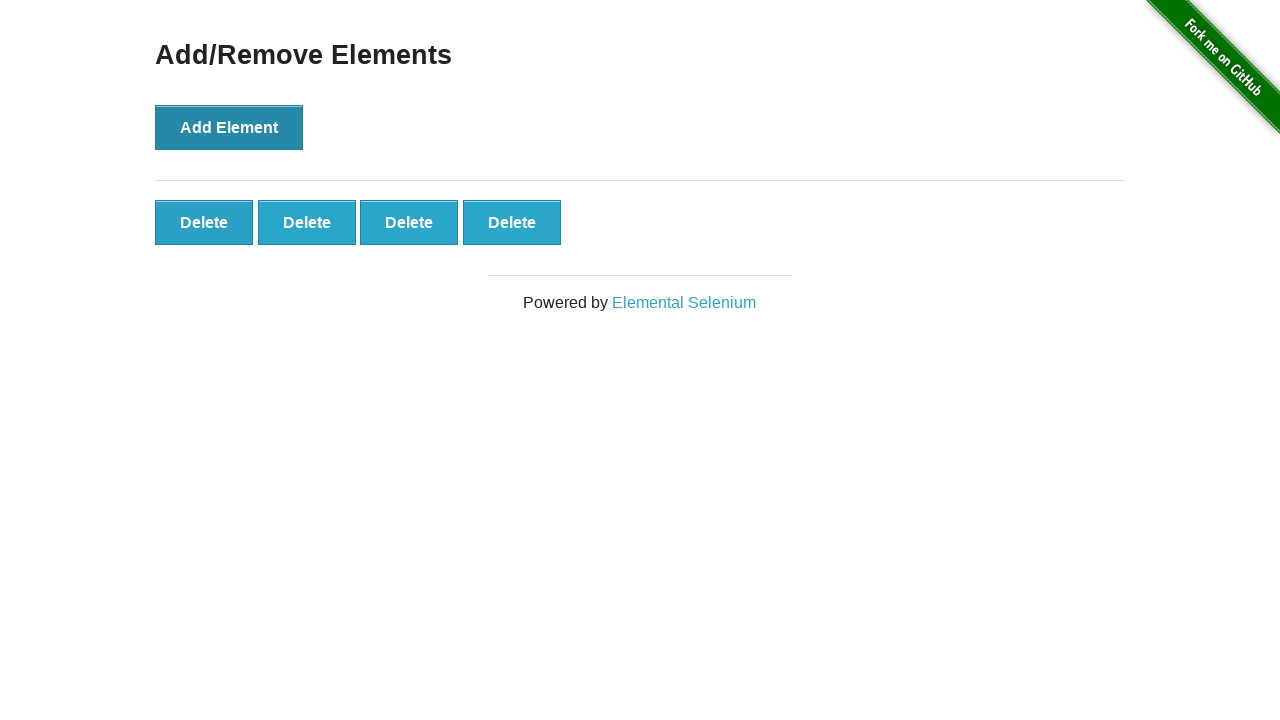

Clicked Delete button to remove element (iteration 2/2) at (204, 222) on .added-manually >> nth=0
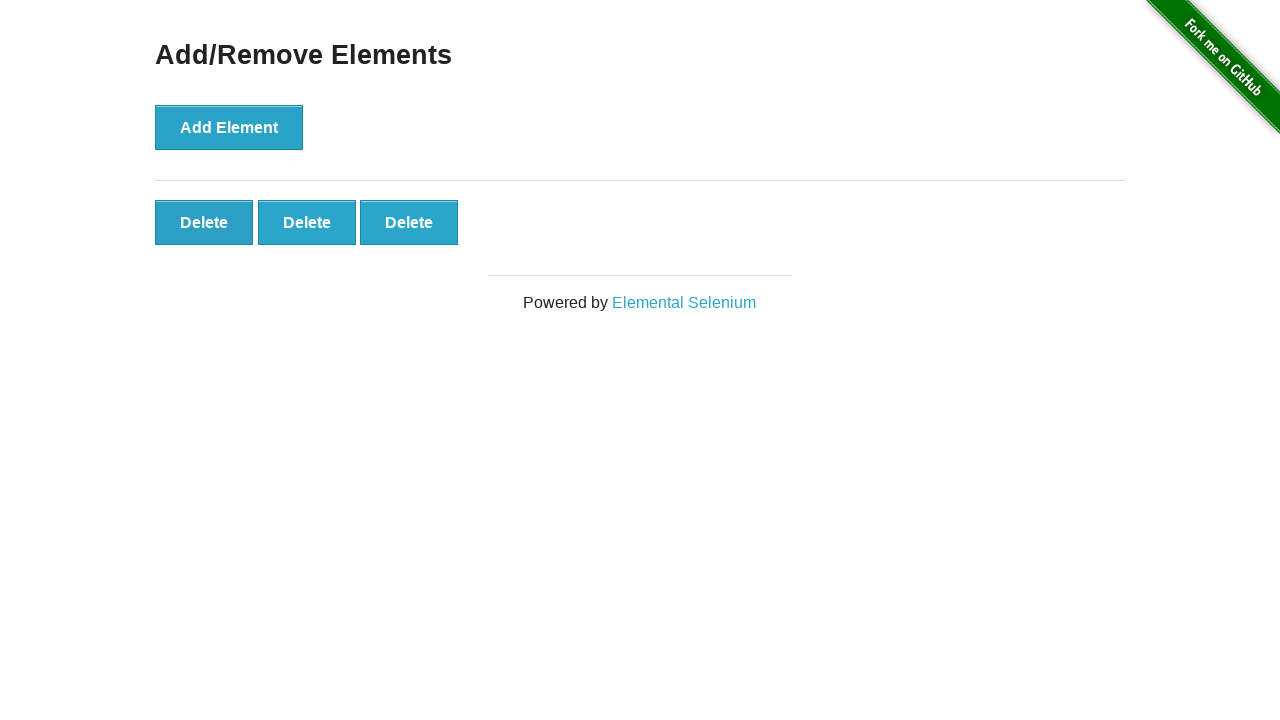

Counted remaining elements: 3
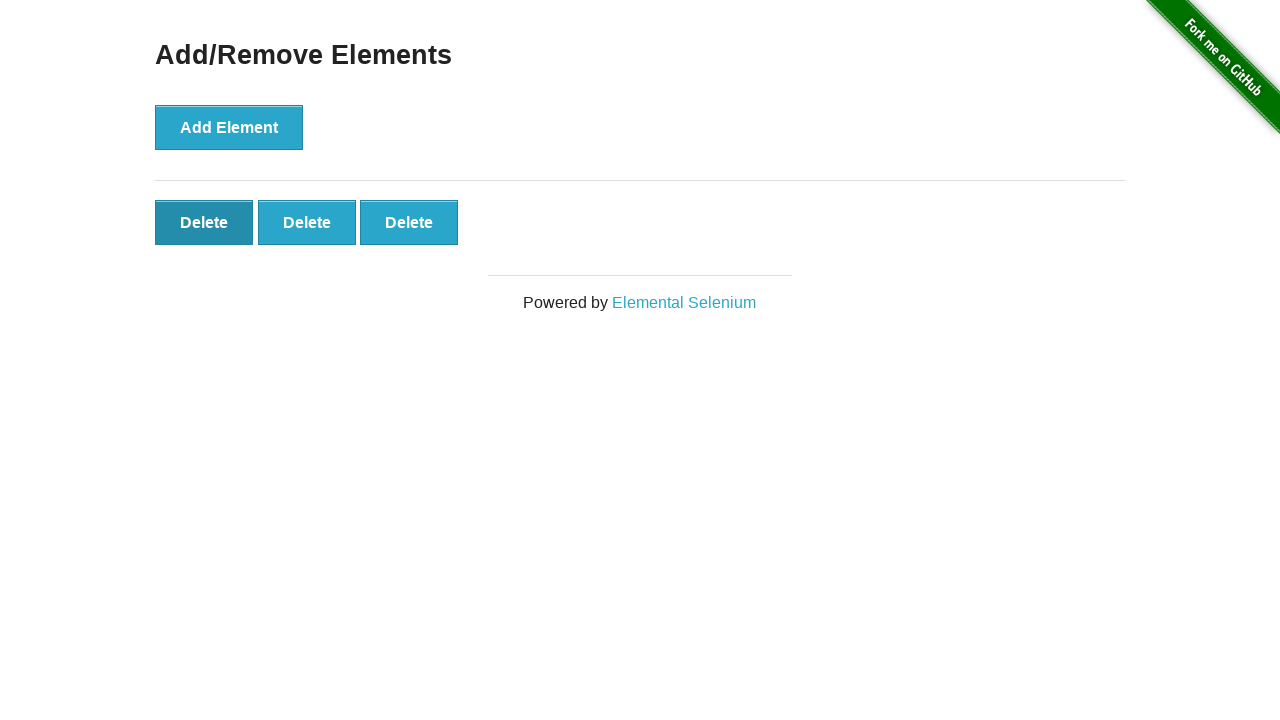

Verified that 3 elements remain after removing 2
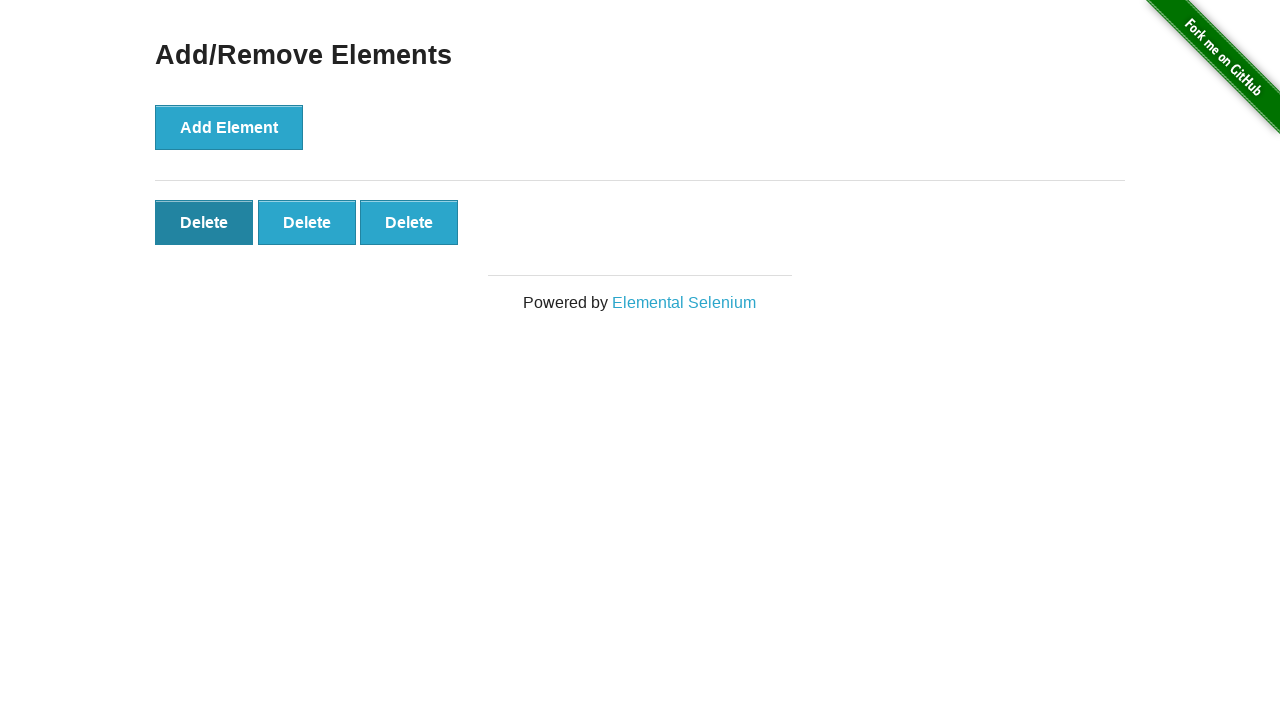

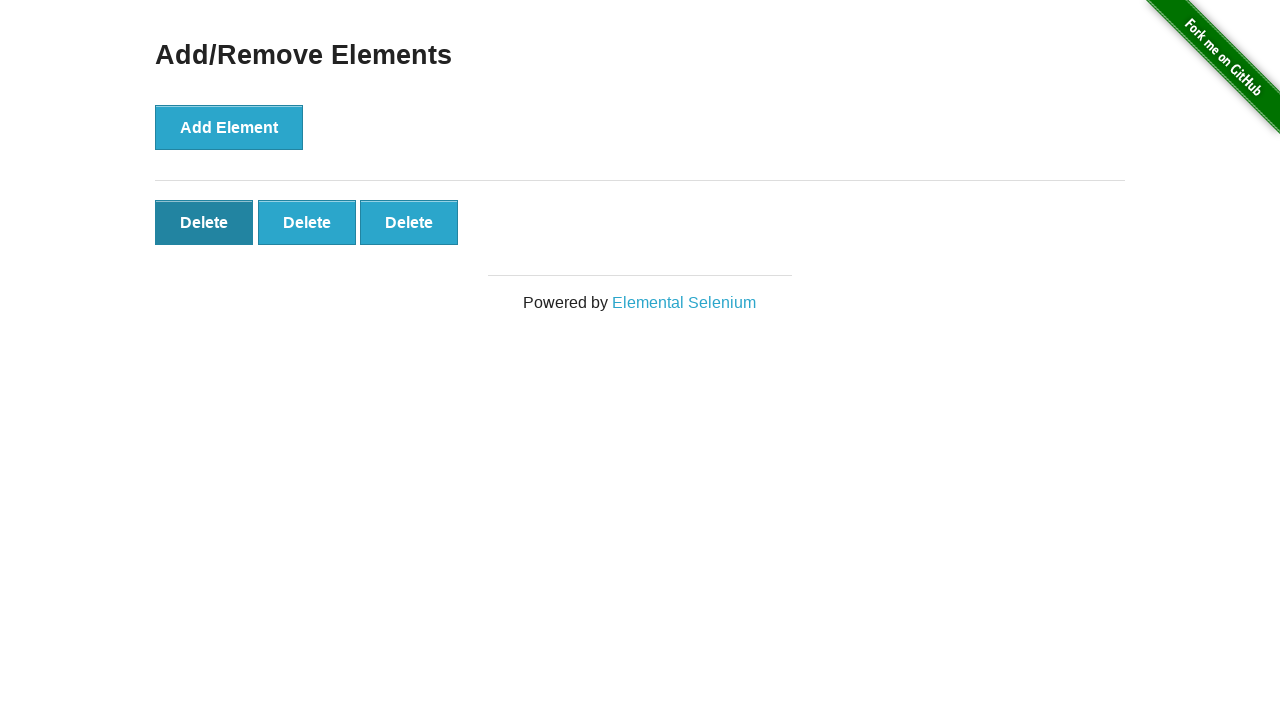